Opens the Dynamic Properties section from the elements menu.

Starting URL: https://demoqa.com/elements

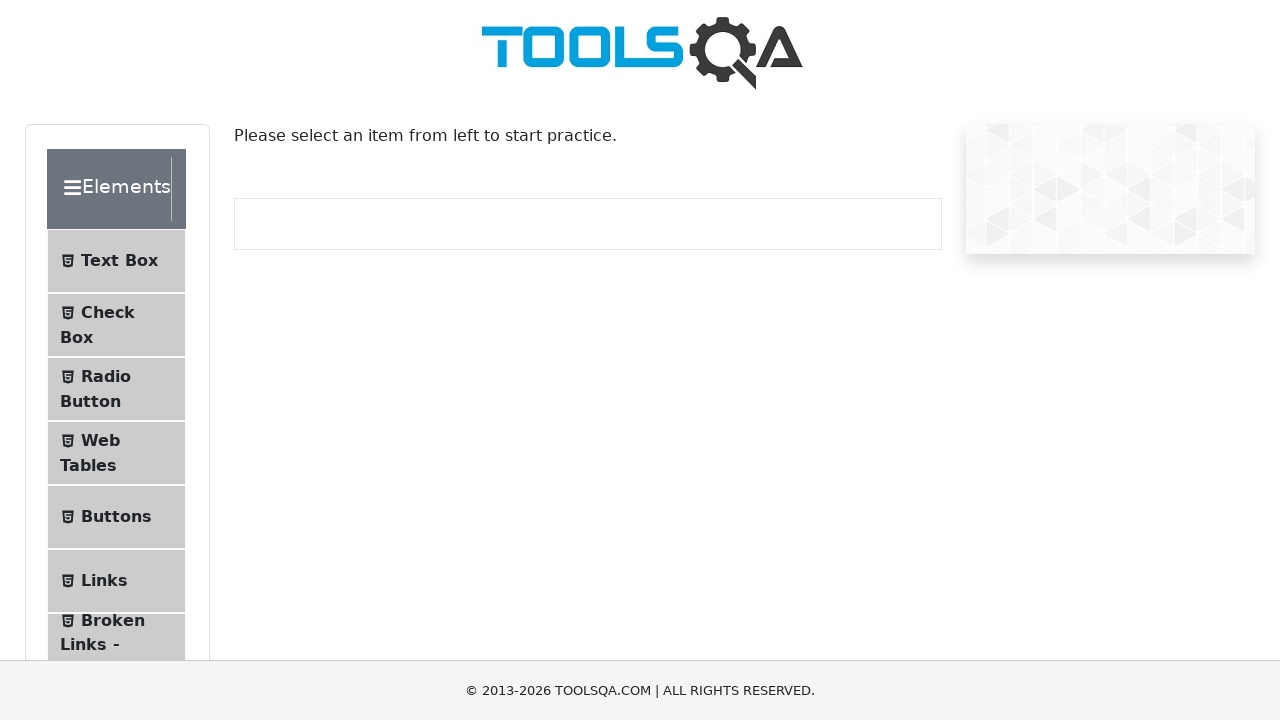

Clicked on Dynamic Properties menu item at (119, 348) on internal:text="Dynamic Properties"i
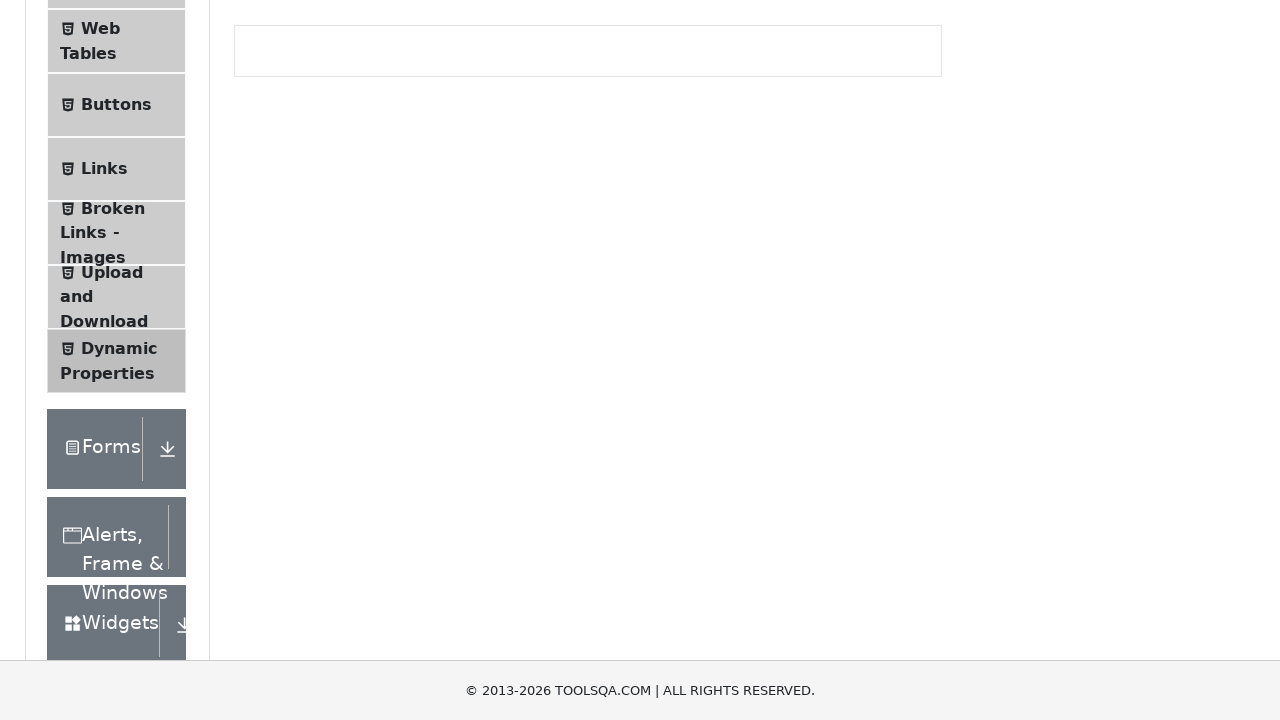

Dynamic Properties section loaded successfully
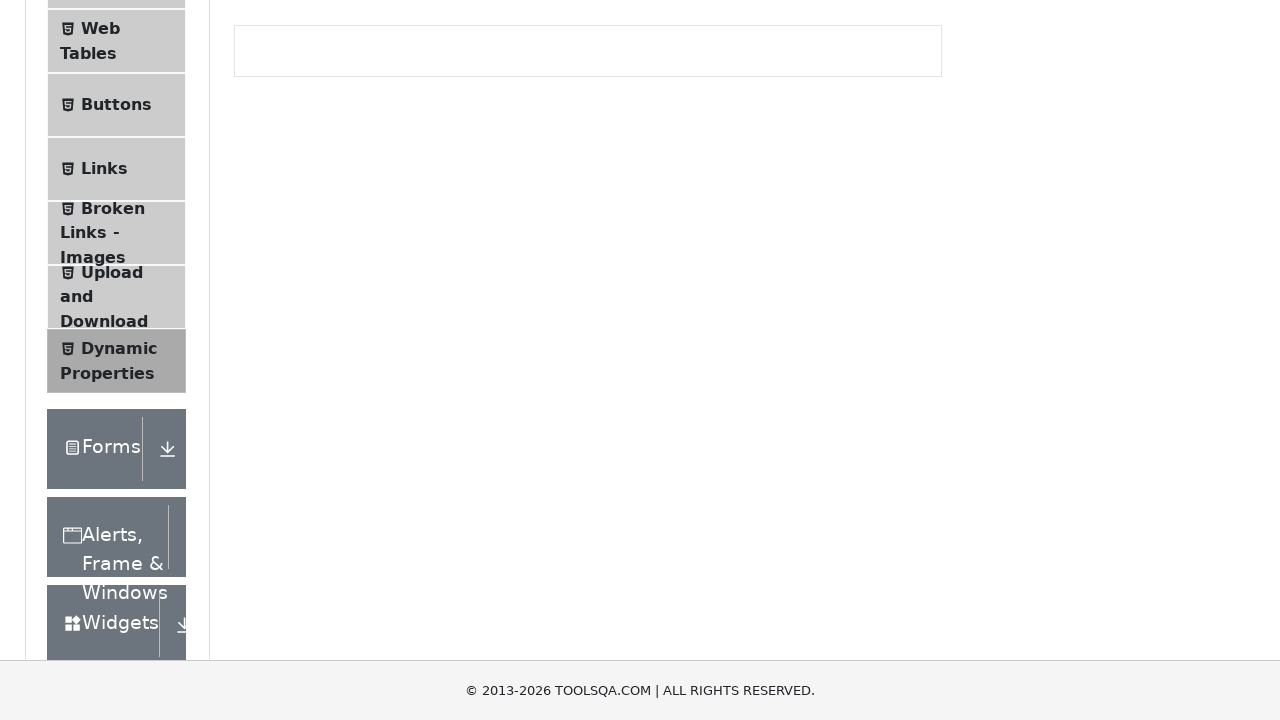

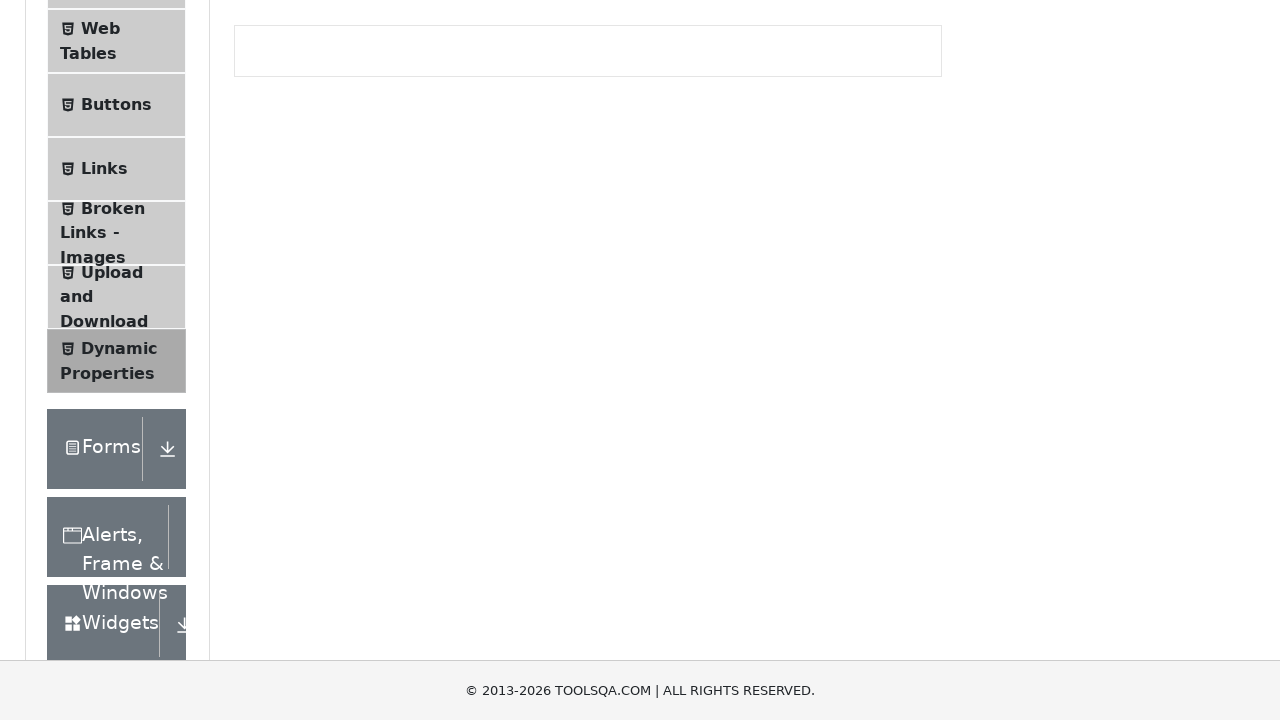